Tests the jQuery API documentation search by typing a query and simulating Enter key press

Starting URL: https://api.jquery.com/

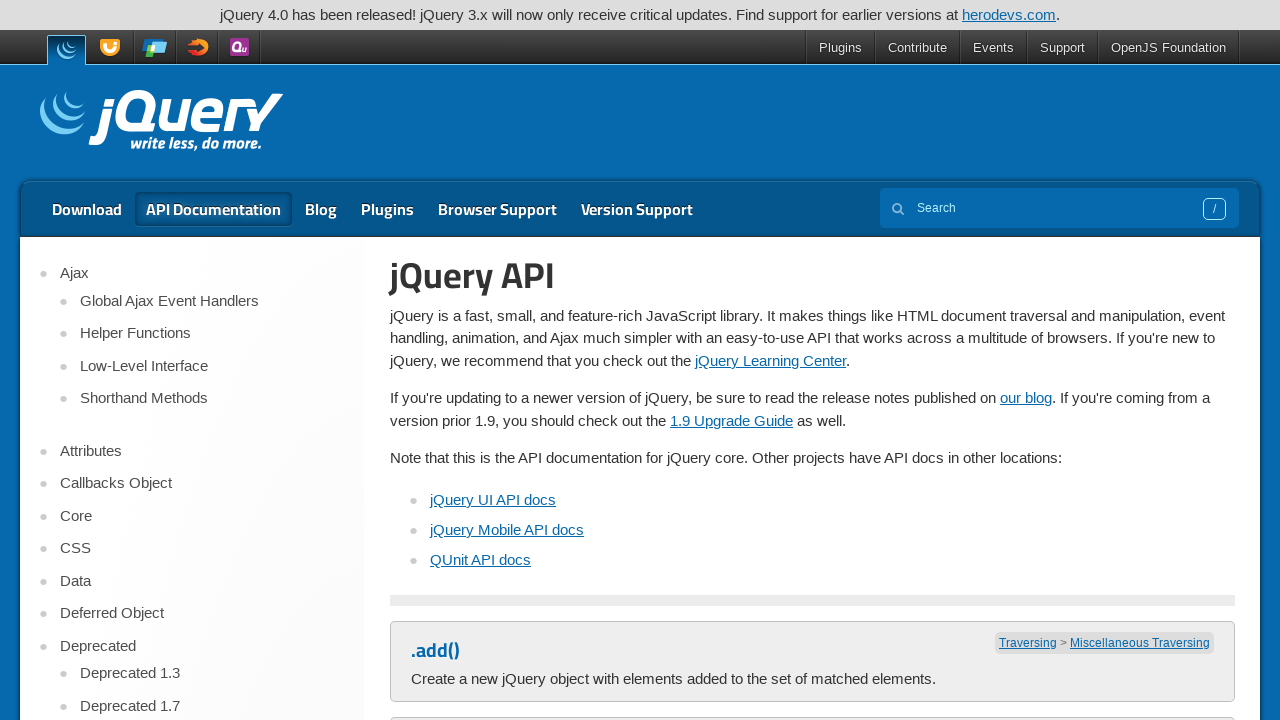

Typed 'json' in the jQuery API search box on input[name='s']
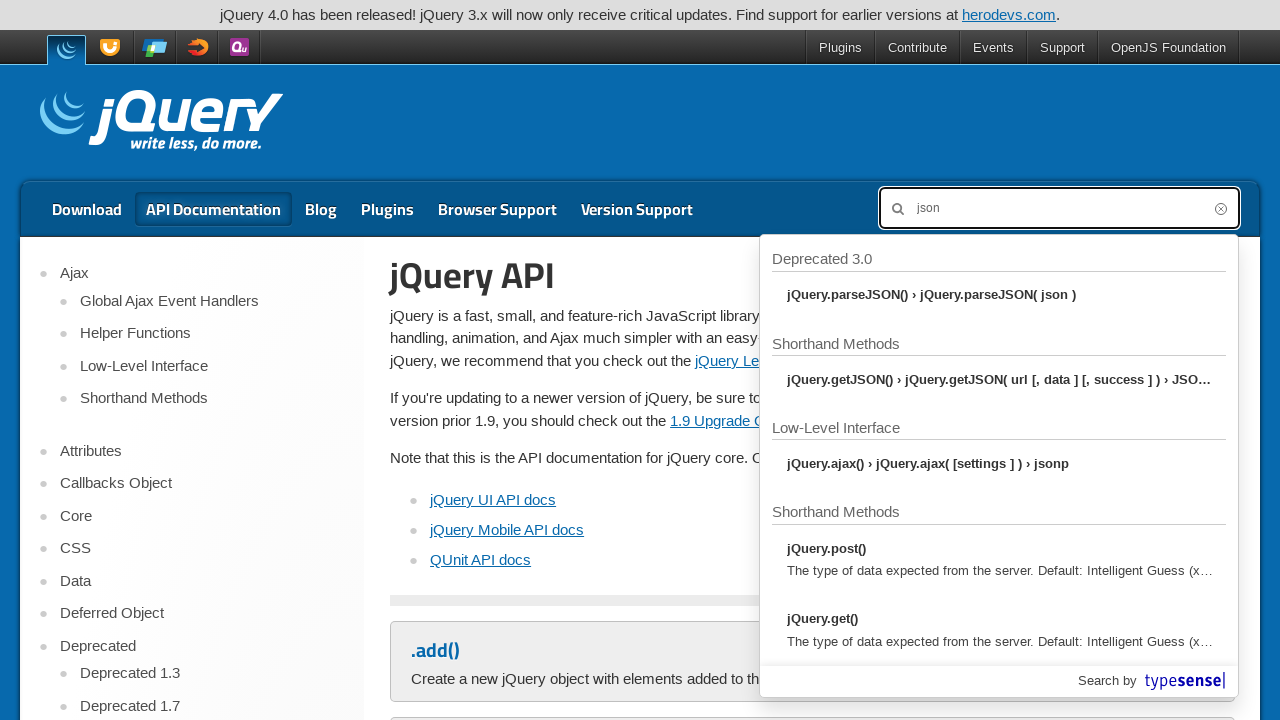

Pressed Enter to submit the search query on input[name='s']
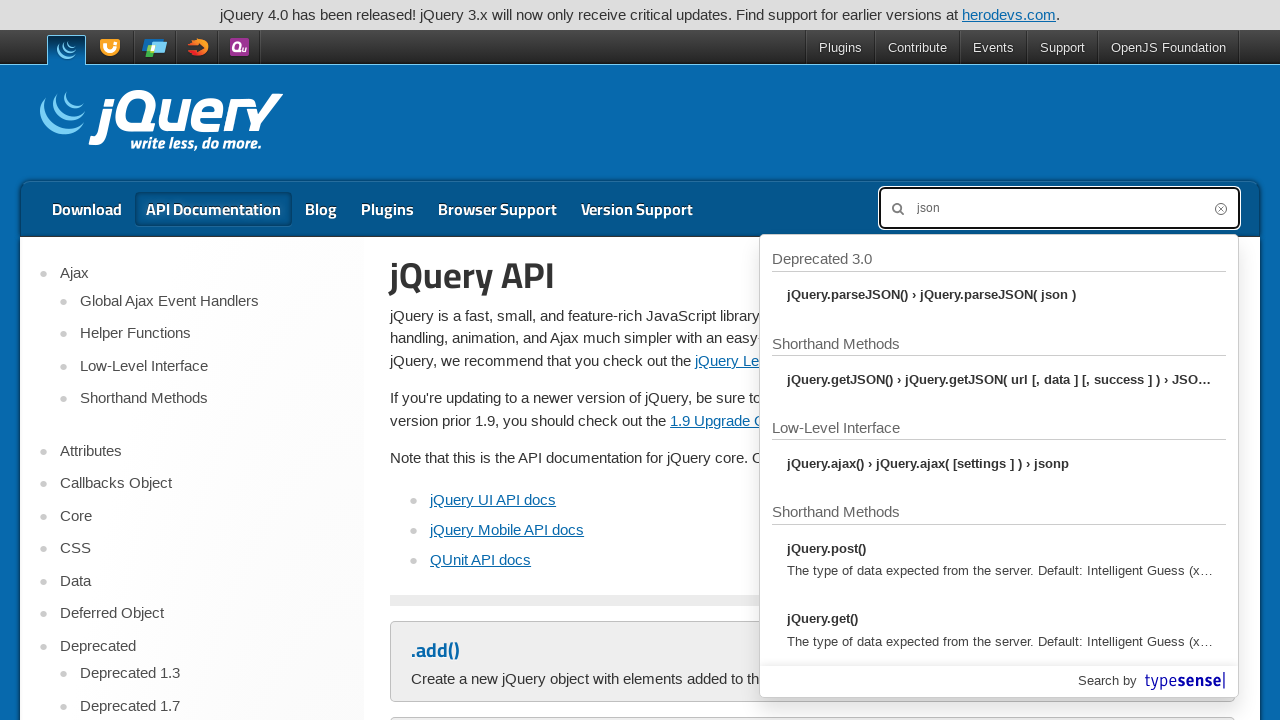

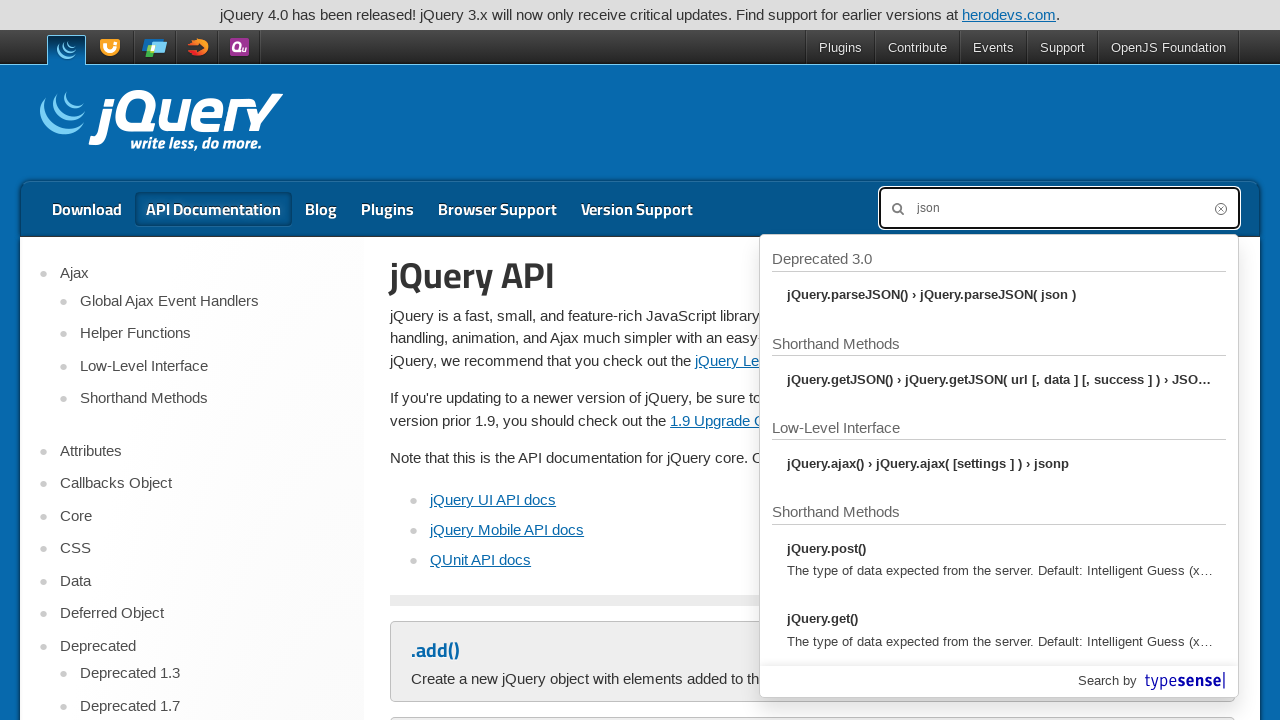